Tests checkbox functionality by clicking on a red color checkbox and verifying it becomes selected on a demo page.

Starting URL: https://selenium08.blogspot.com/2019/07/check-box-and-radio-buttons.html

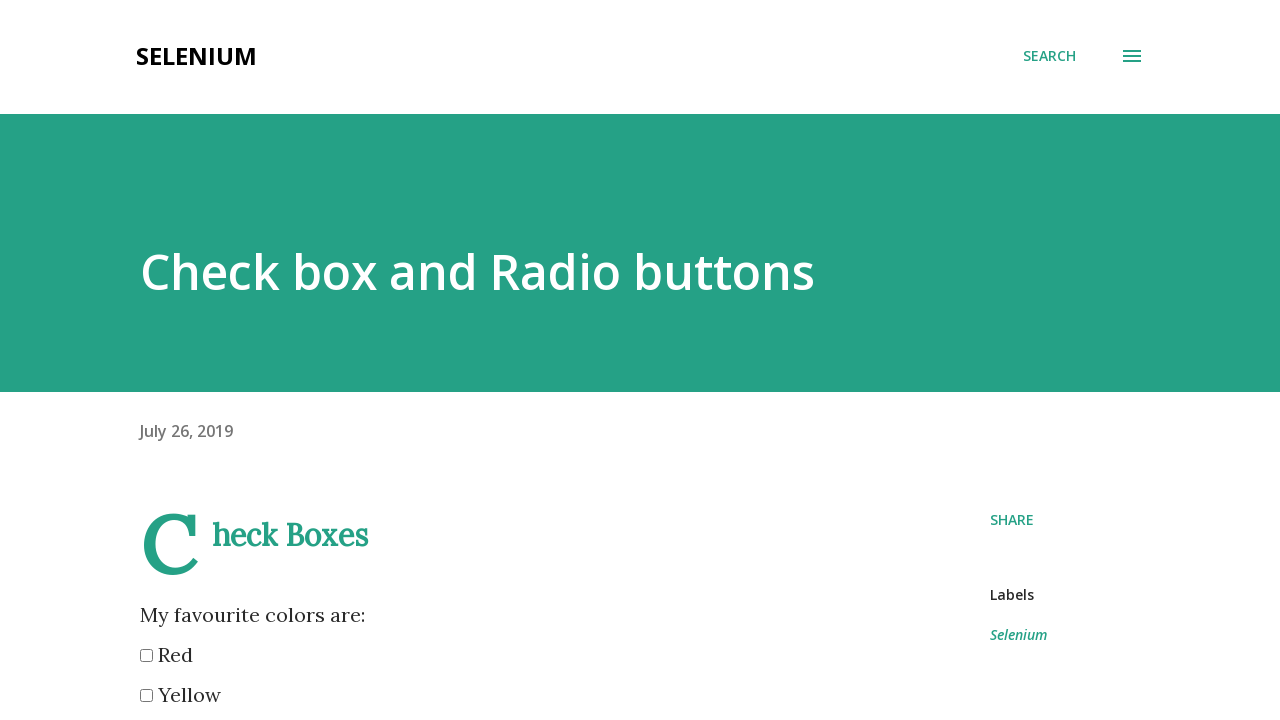

Waited for red color checkbox to be visible
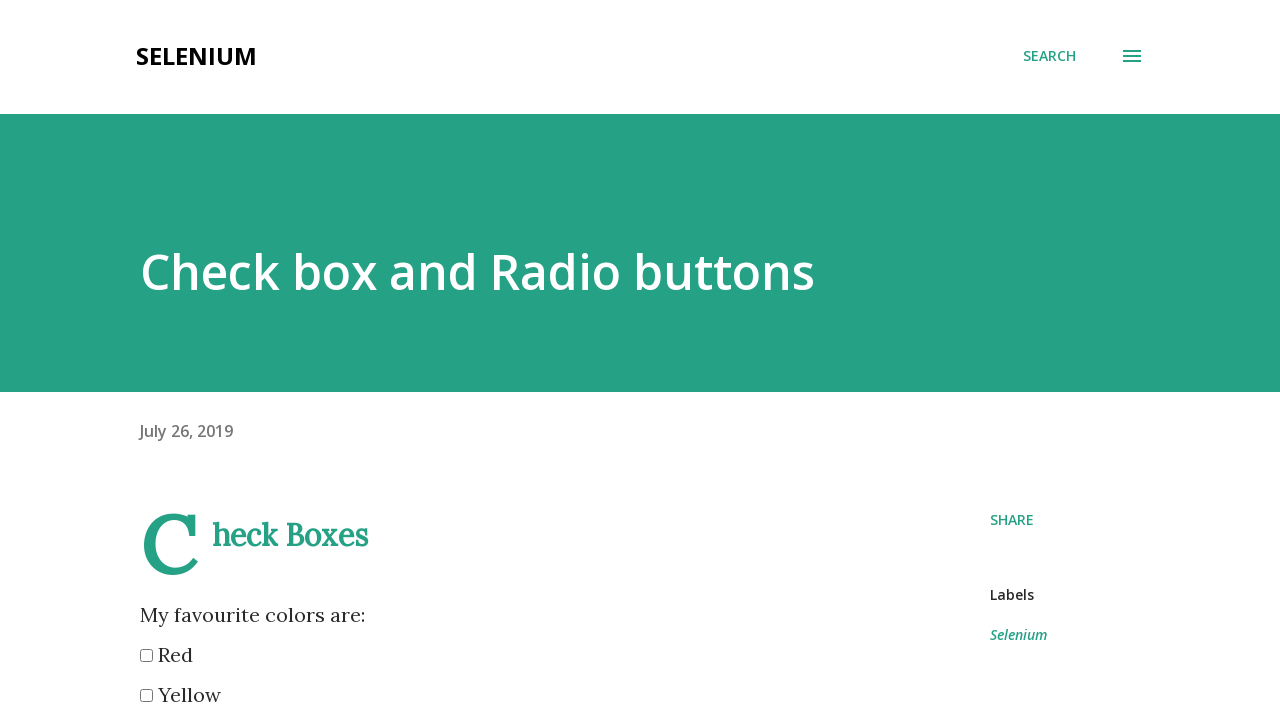

Clicked the red color checkbox at (146, 656) on input[name='color'][value='red']
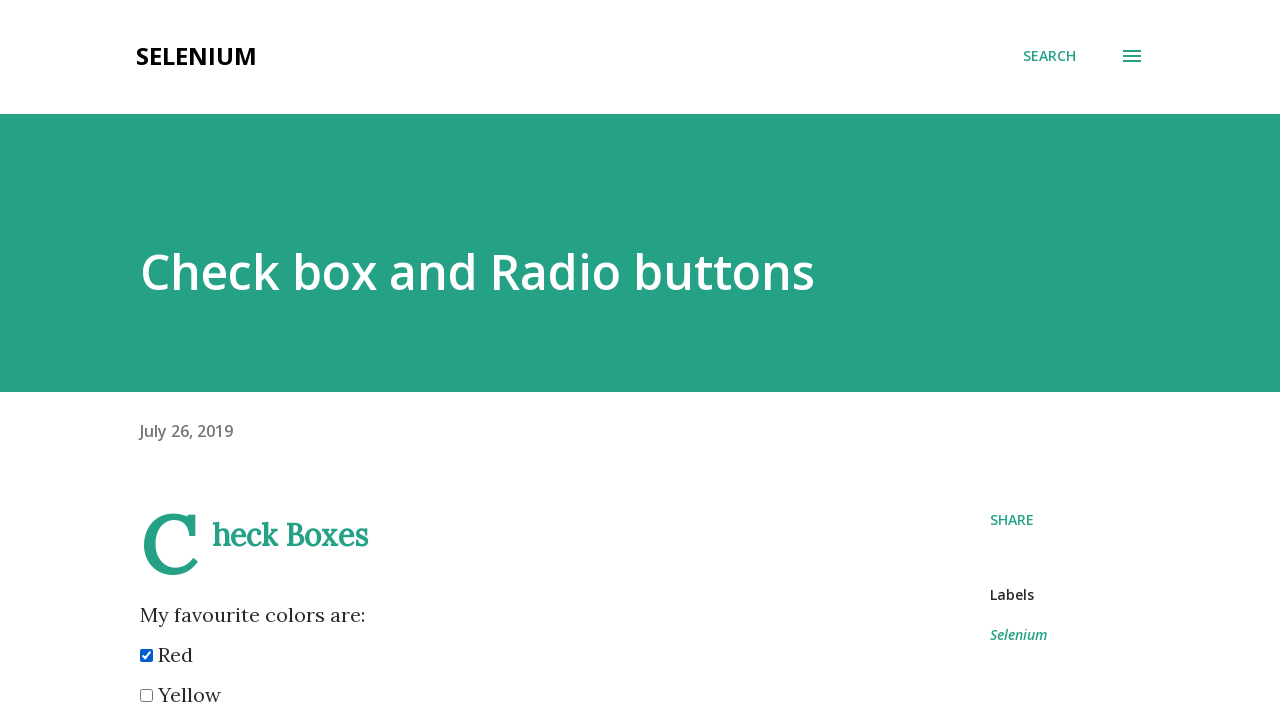

Verified that red checkbox is now selected
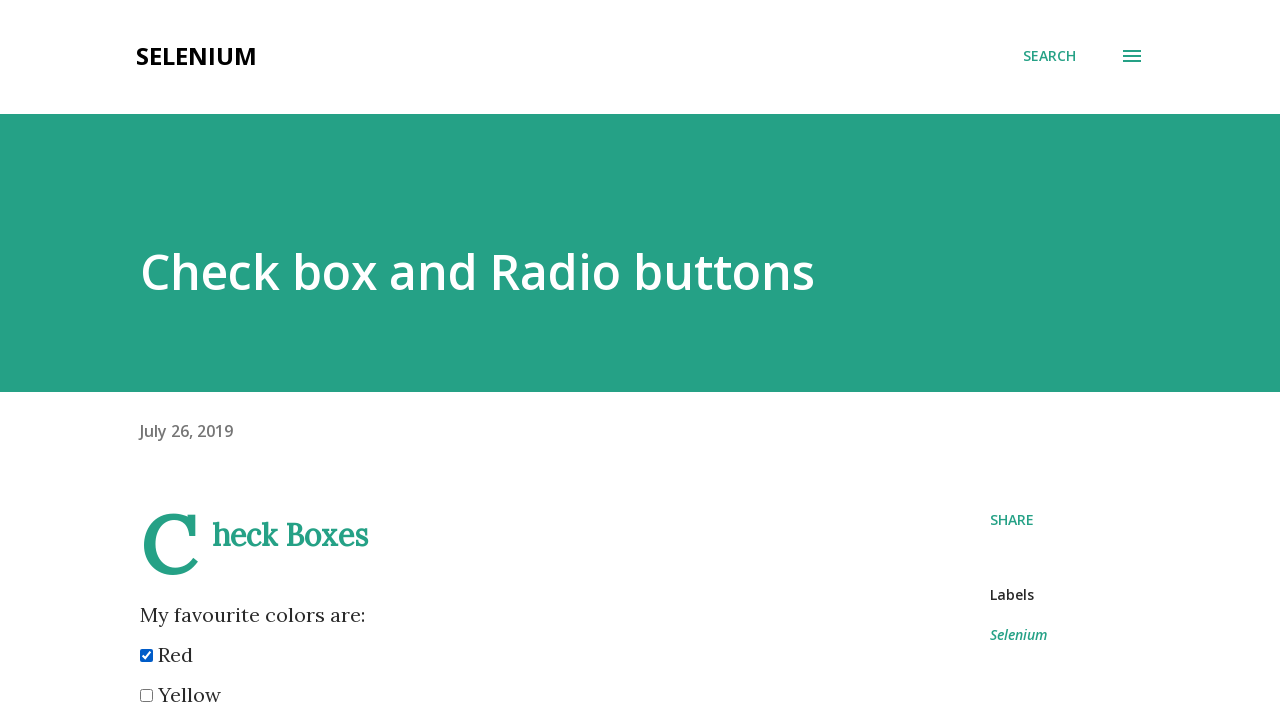

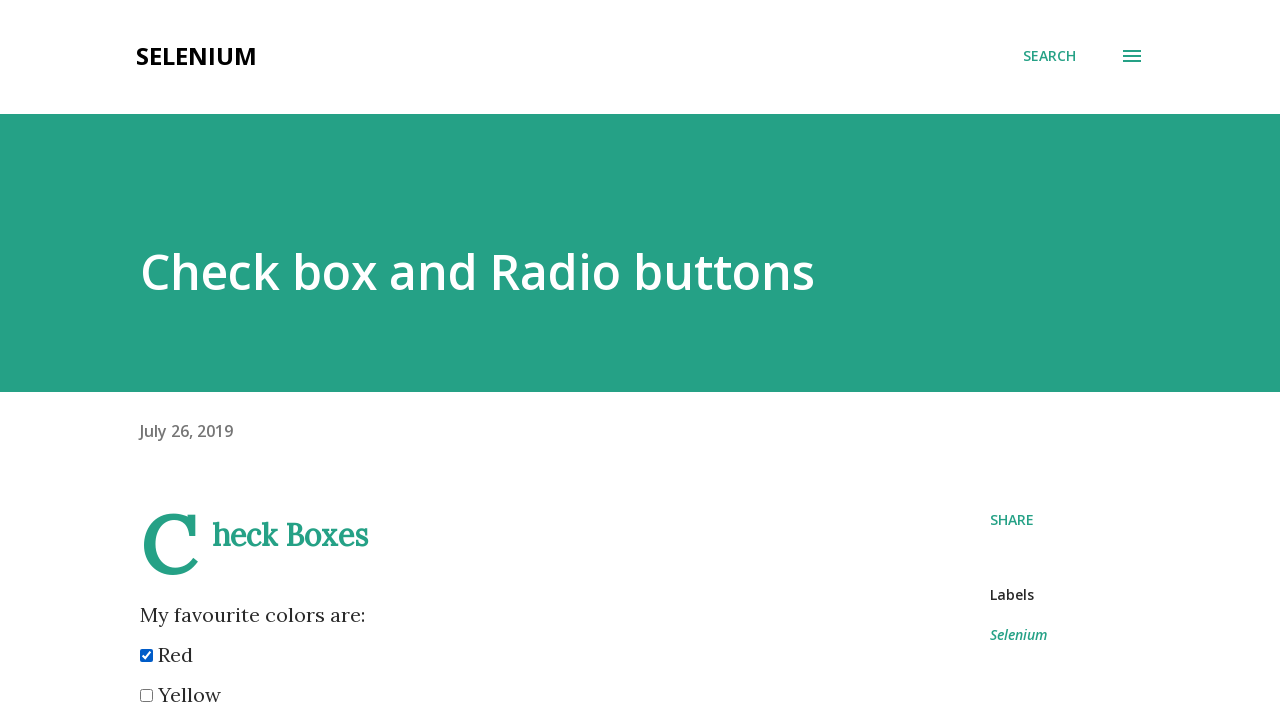